Tests dropdown/select element functionality by selecting options using different methods: by visible text, by index, and by value

Starting URL: https://training-support.net/webelements/selects

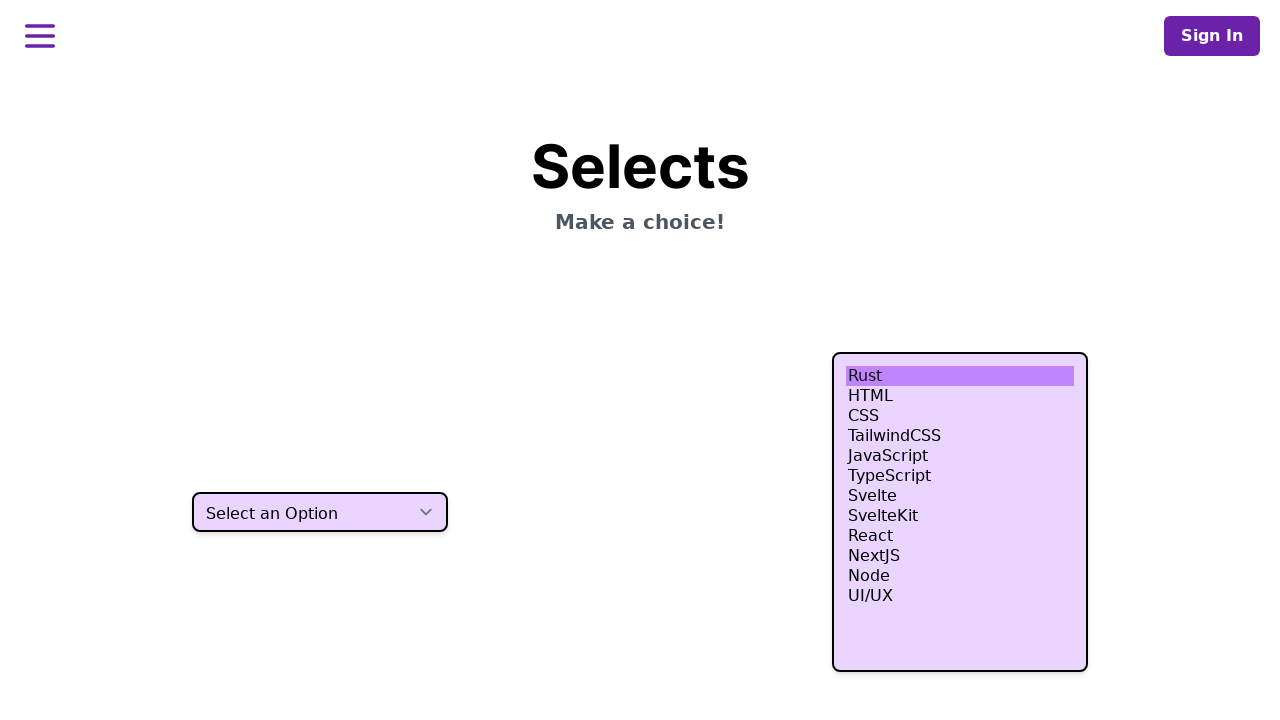

Located dropdown element with class 'h-10'
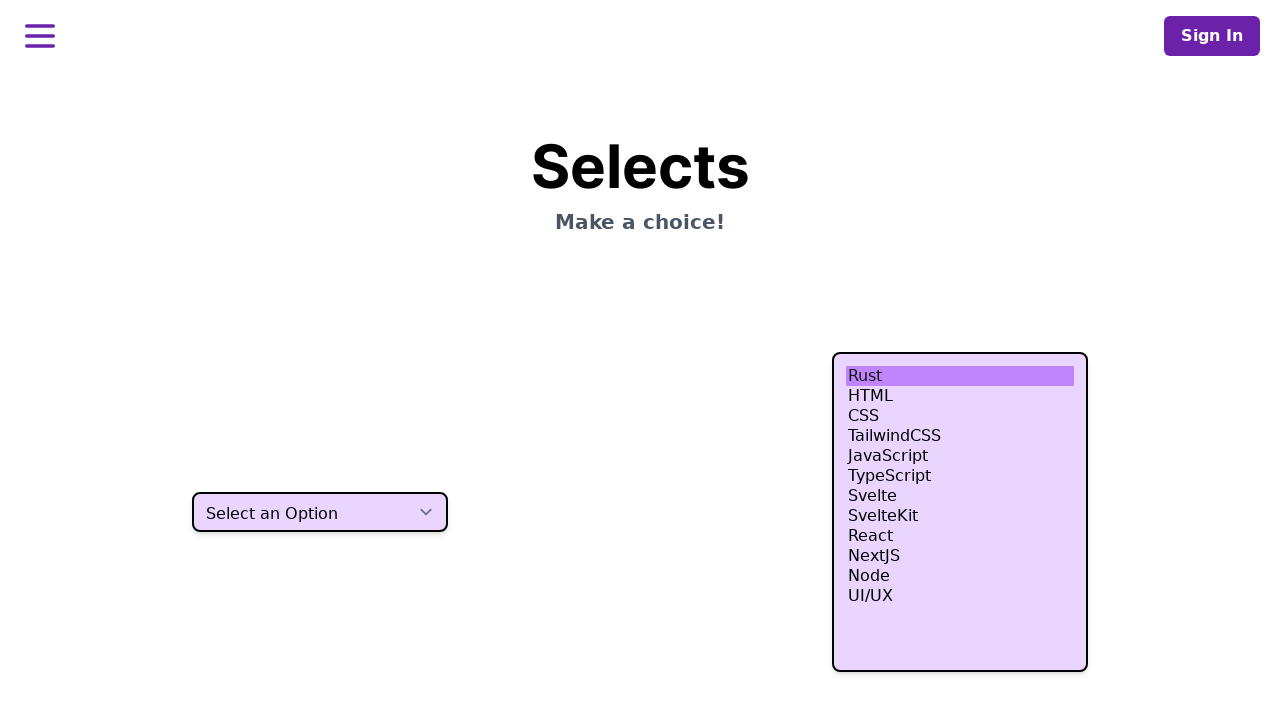

Selected dropdown option by visible text 'Two' on select.h-10
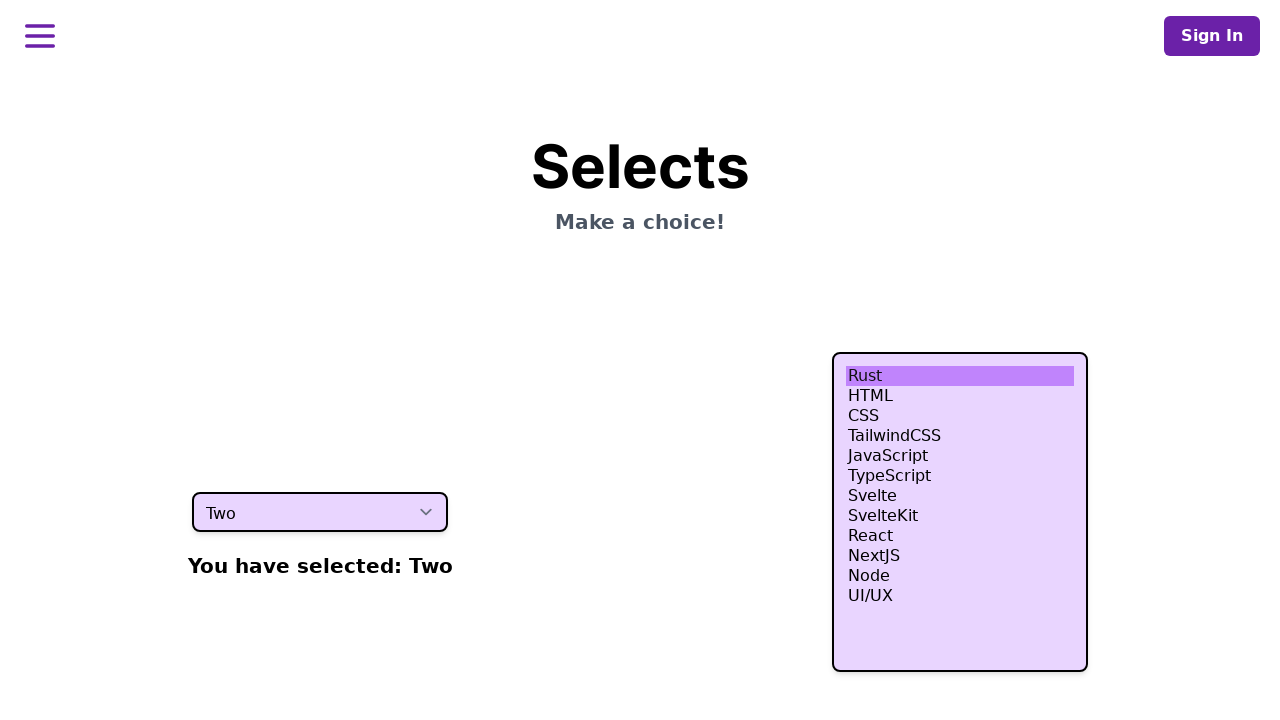

Selected dropdown option by index 3 (fourth option) on select.h-10
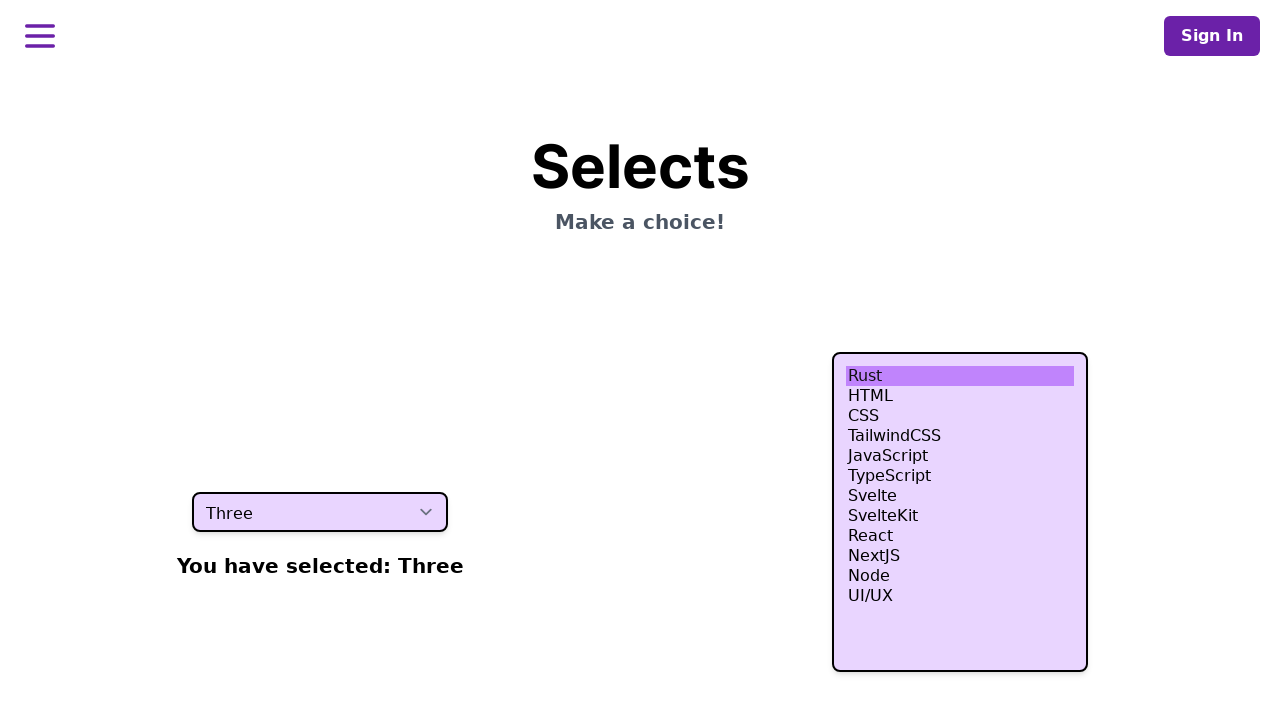

Selected dropdown option by value 'four' on select.h-10
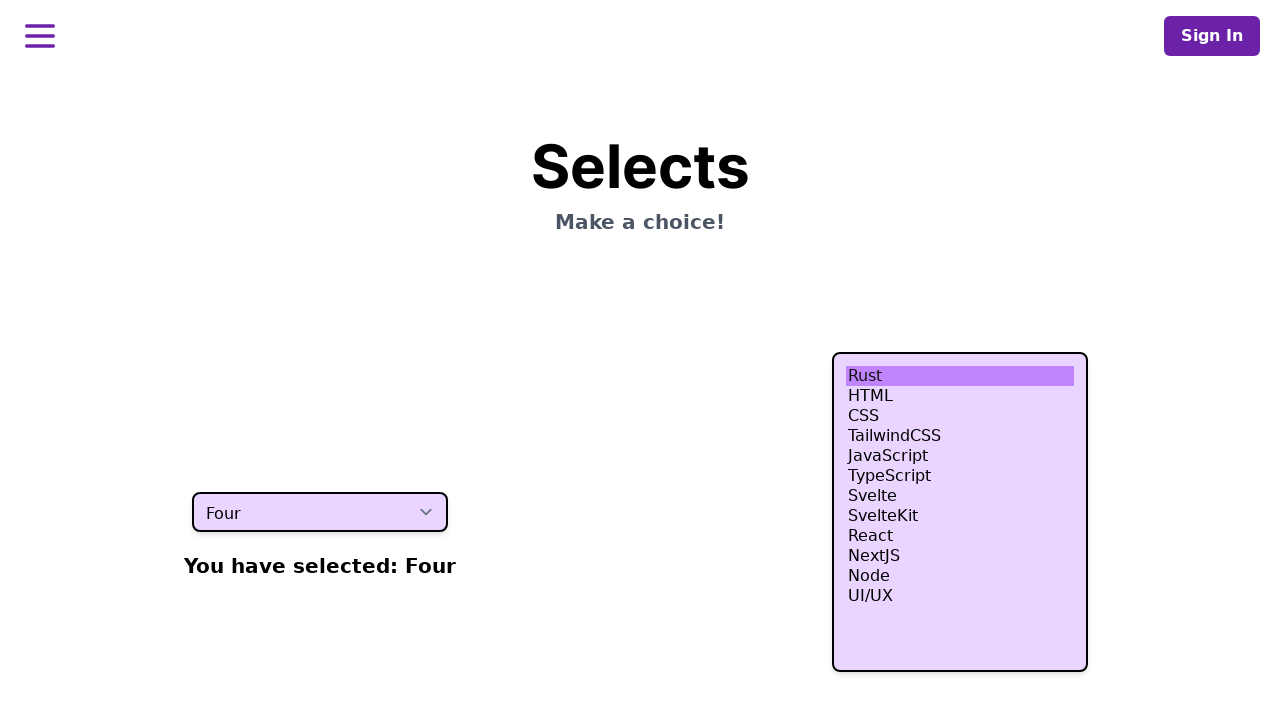

Waited 500ms for selection to complete
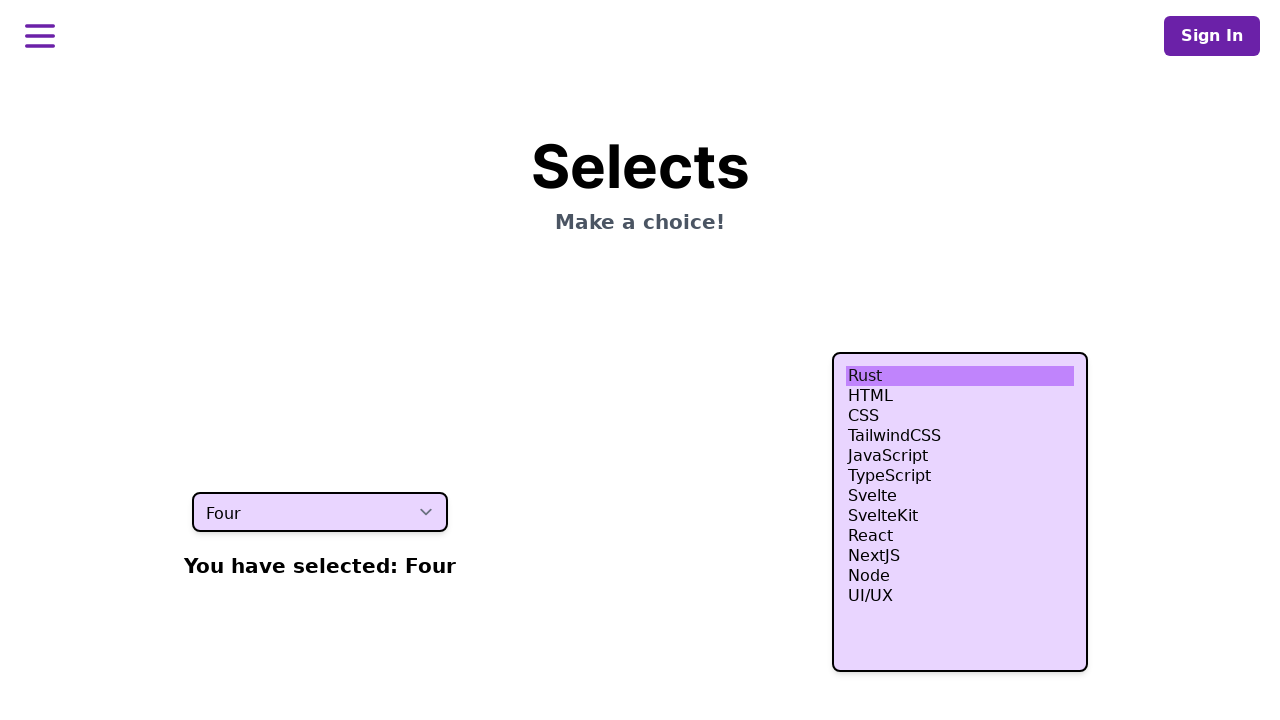

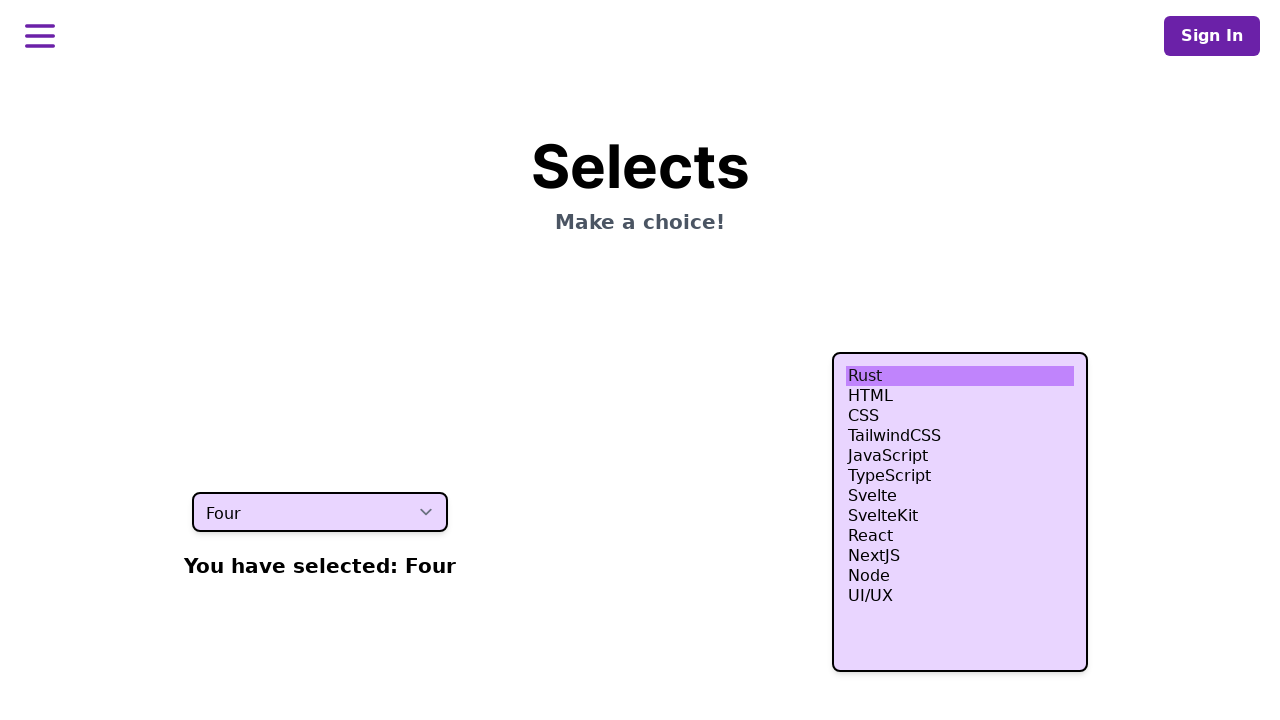